Tests double-click functionality by performing a double-click action on a "Yes" button on a demo page

Starting URL: https://demoapps.qspiders.com/ui/button/buttonDouble?sublist=2

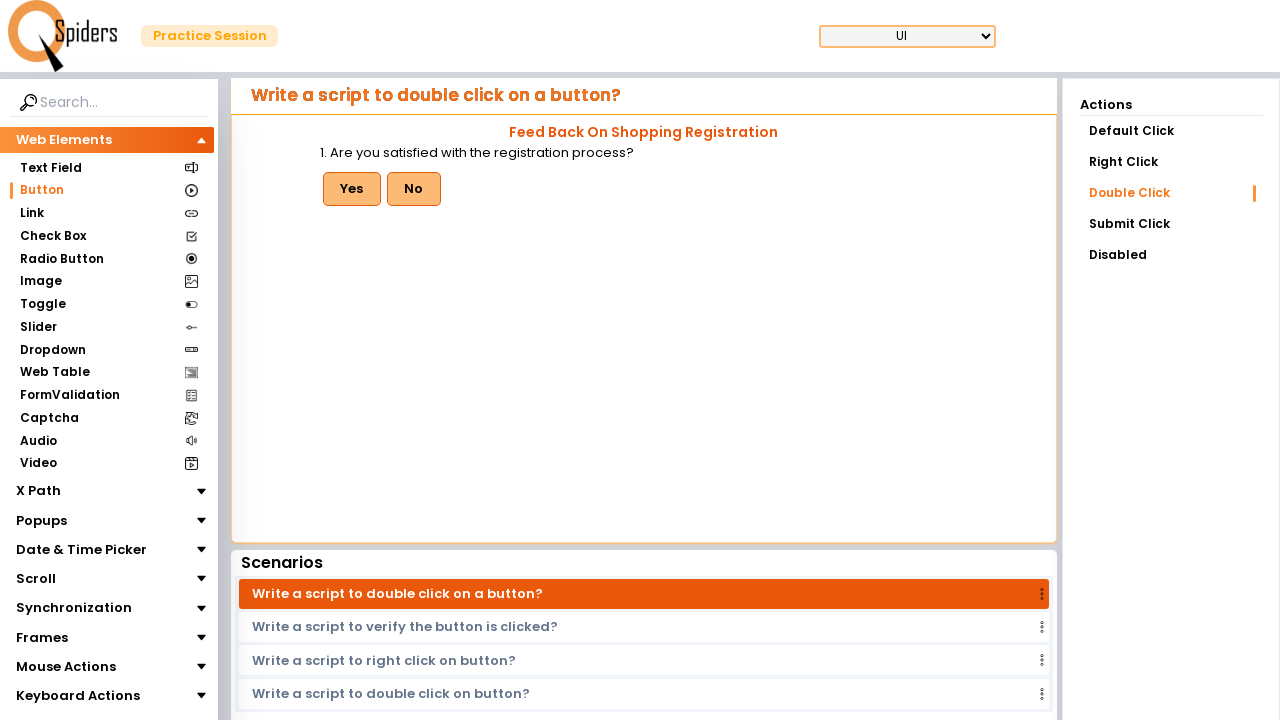

Navigated to double-click button demo page
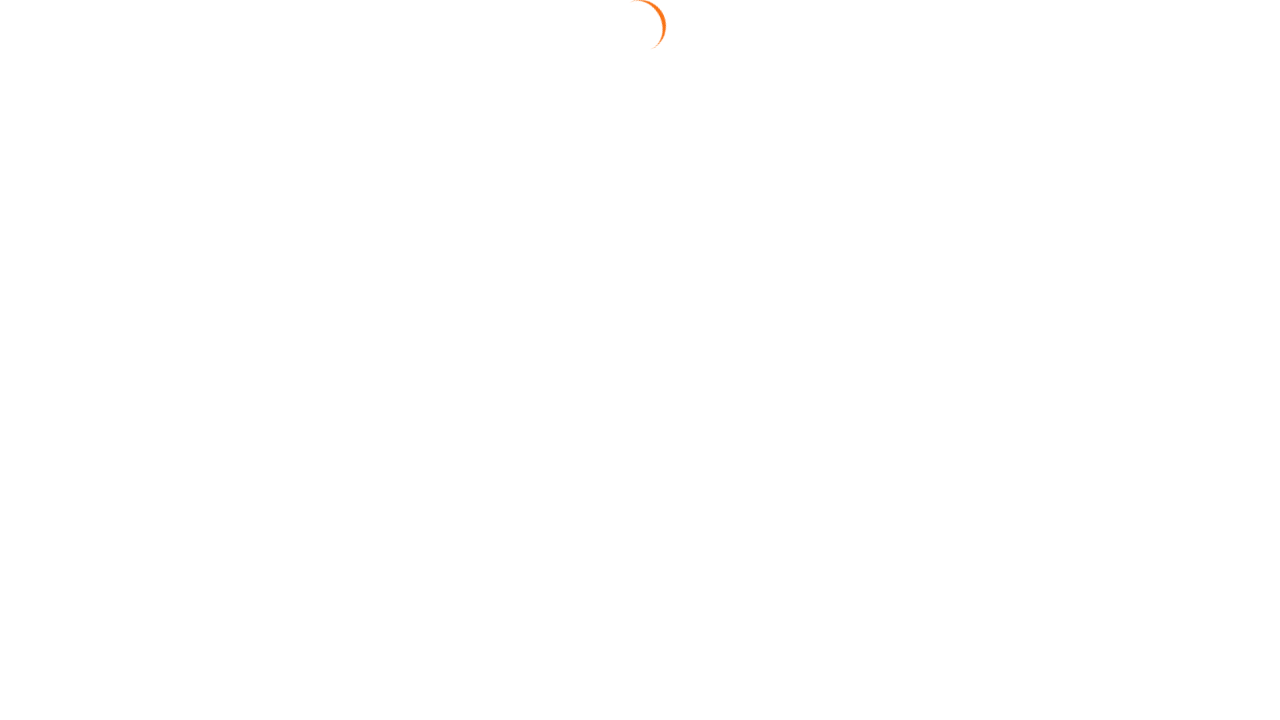

Double-clicked the first 'Yes' button at (352, 189) on (//button[text()='Yes'])[1]
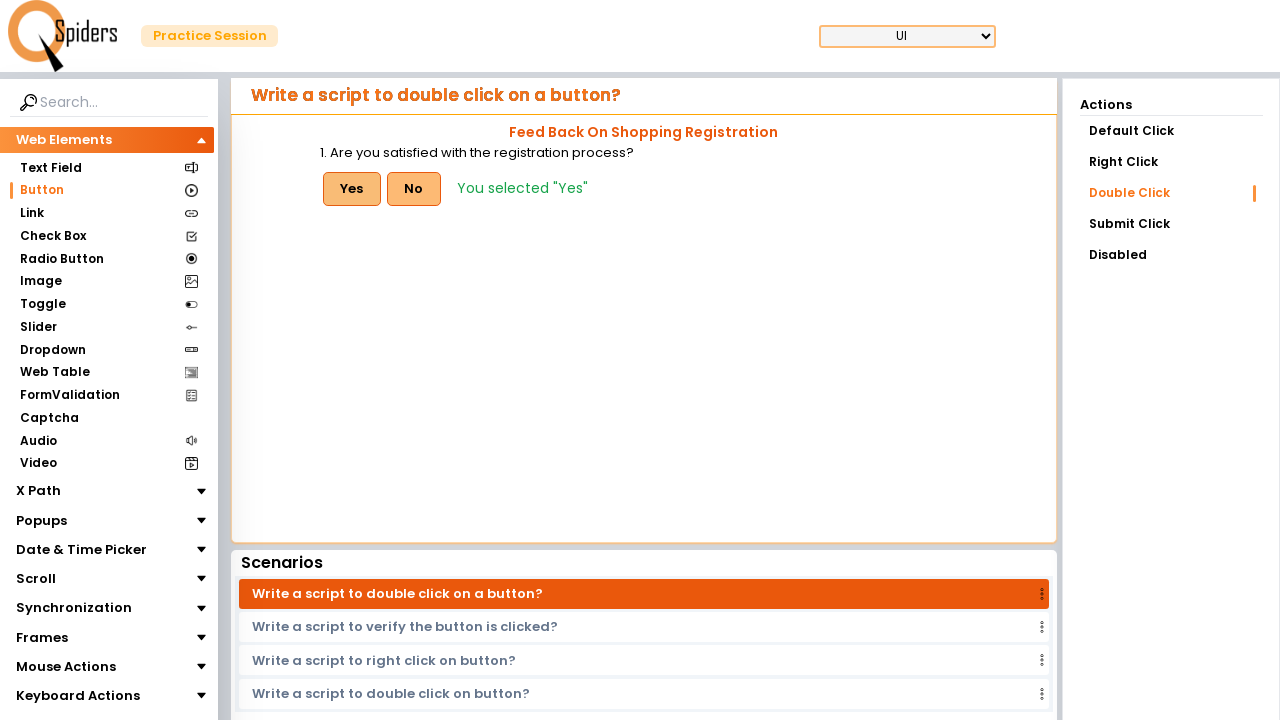

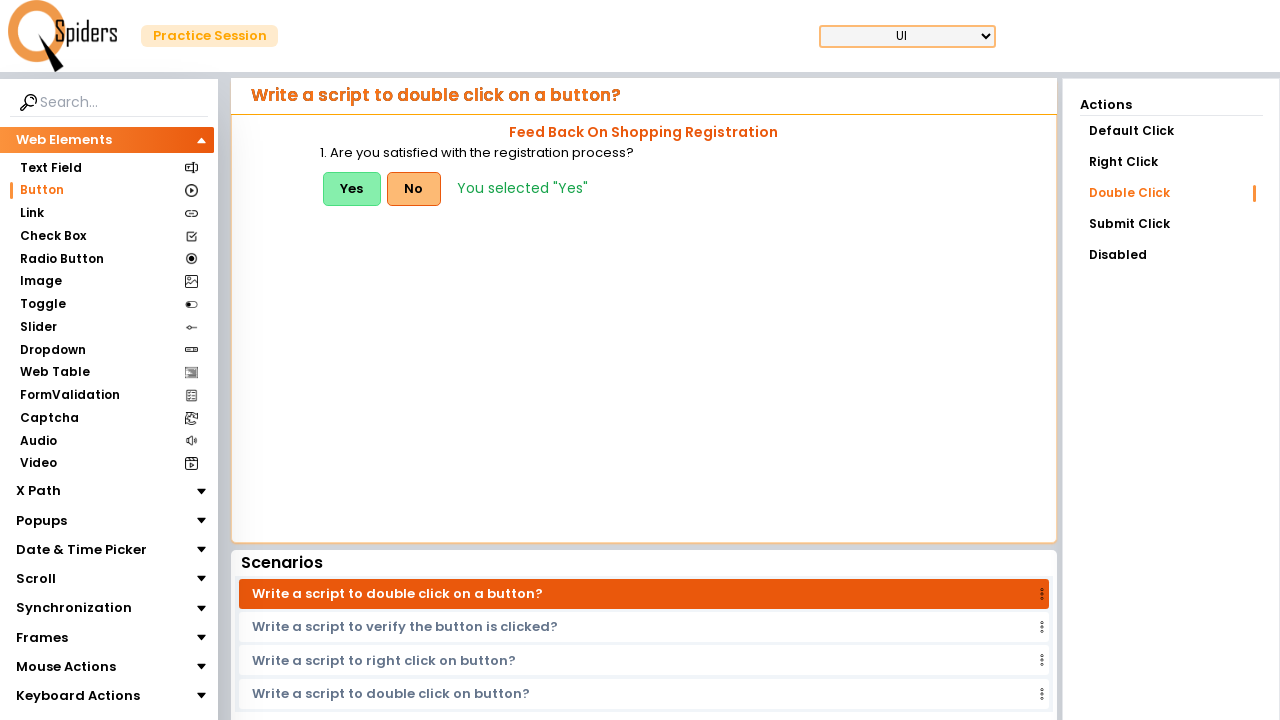